Tests navigation to the Browse Languages page and verifies the Language and Author table headers are displayed.

Starting URL: http://www.99-bottles-of-beer.net/

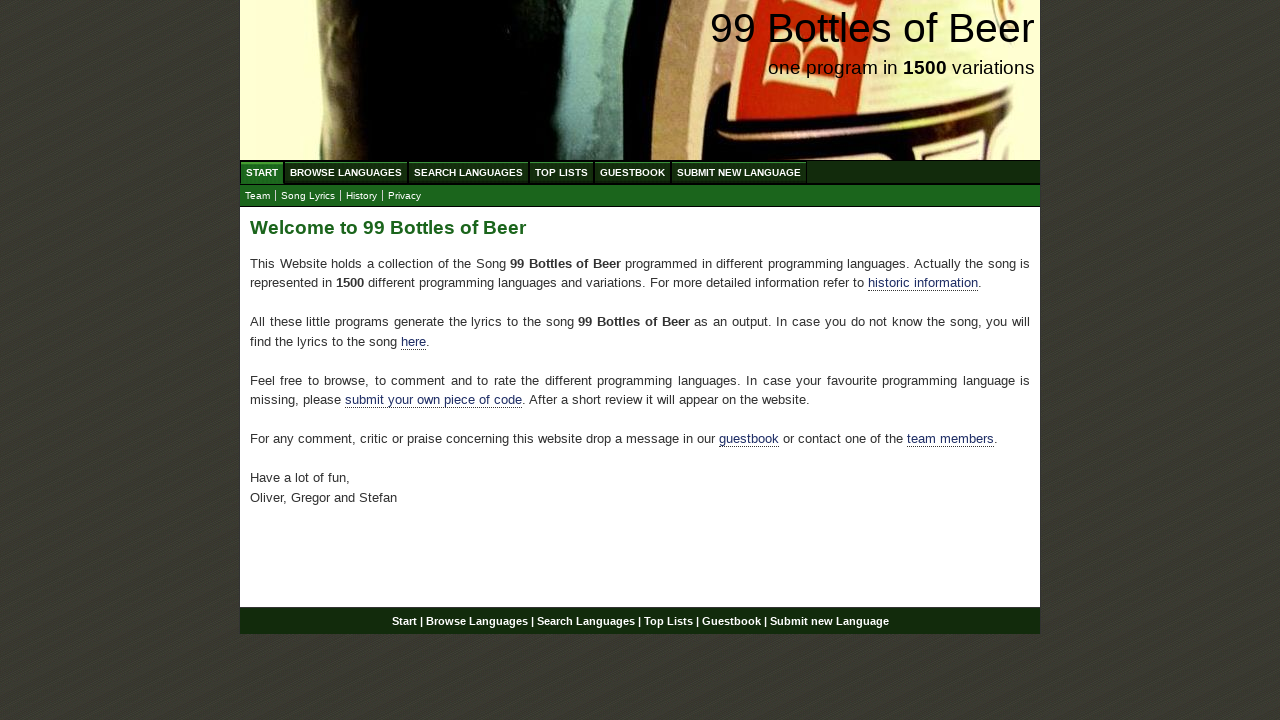

Clicked on Browse Languages link at (346, 172) on #menu li a[href='/abc.html']
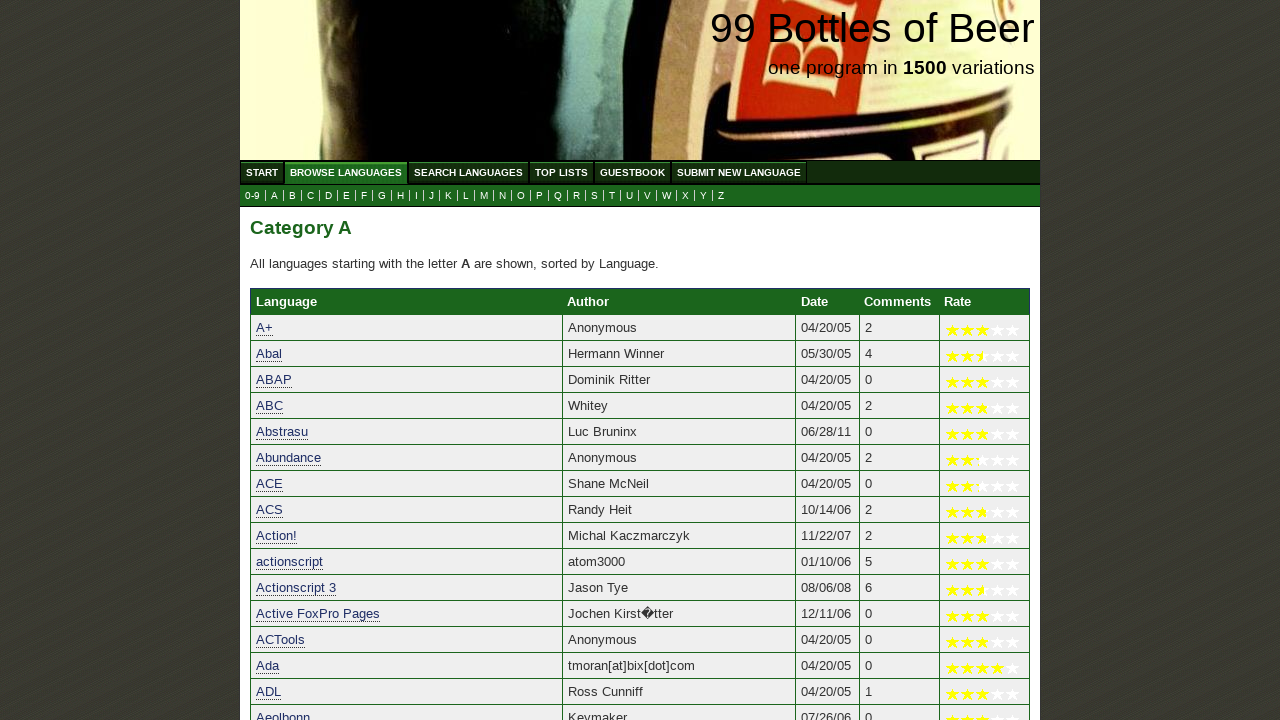

Language table header is displayed
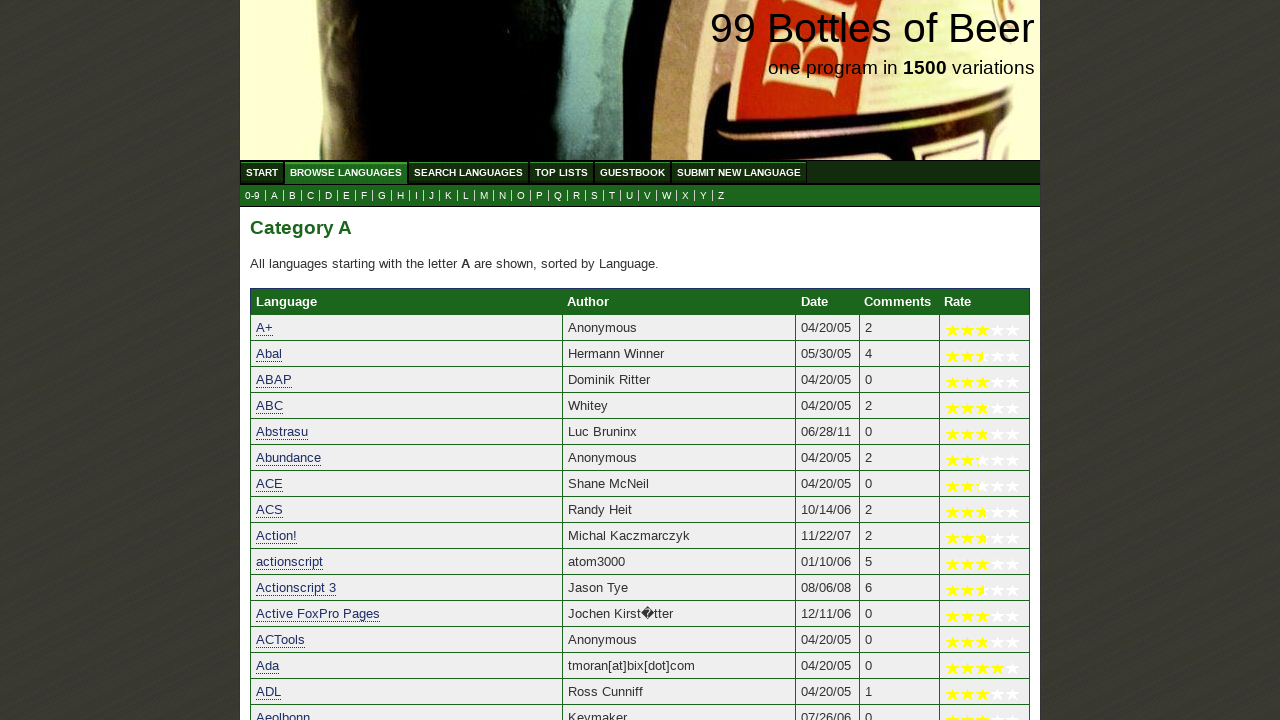

Author table header is displayed
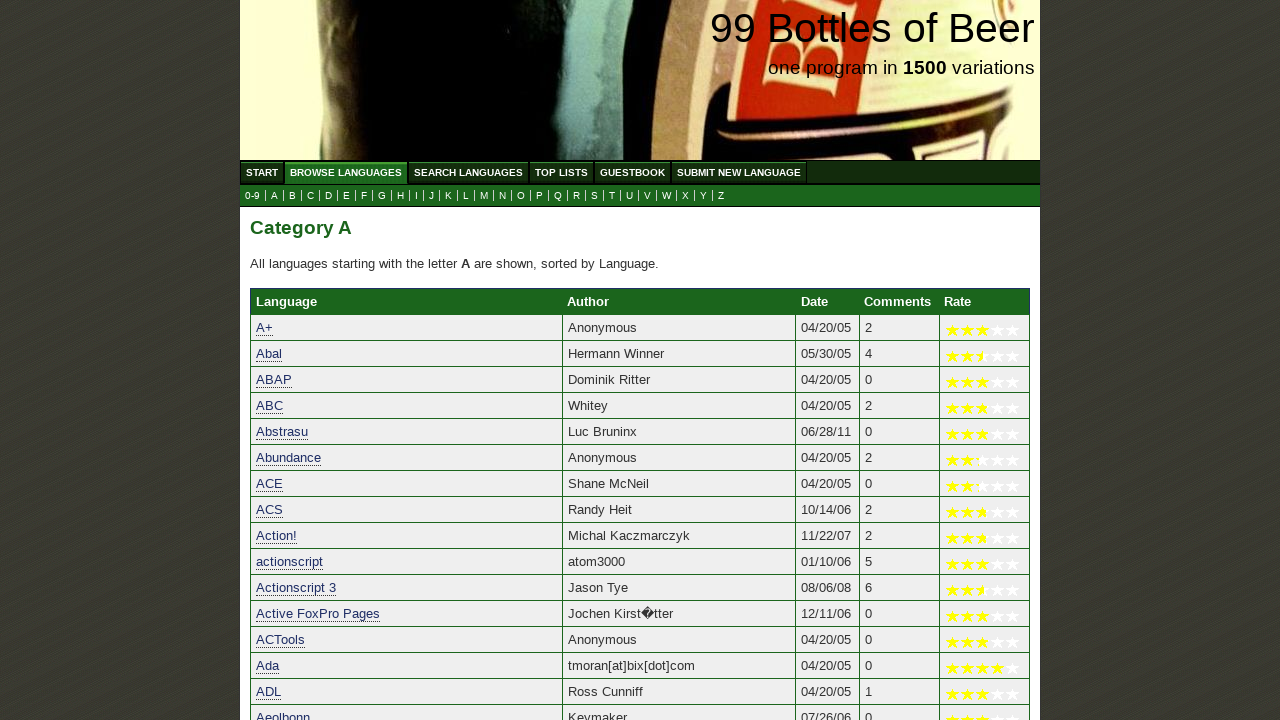

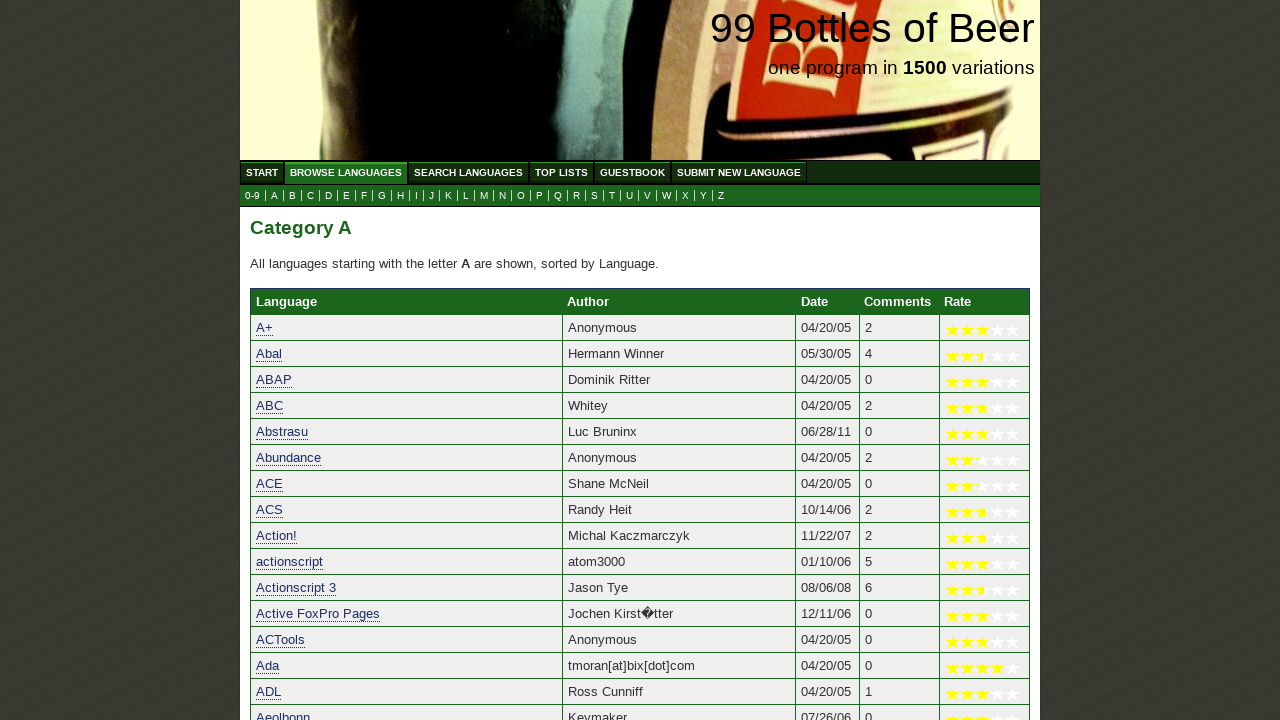